Navigates to a book catalog website, clicks on a book category from the sidebar, browses through the book listings, and navigates through pagination if available.

Starting URL: http://books.toscrape.com/index.html

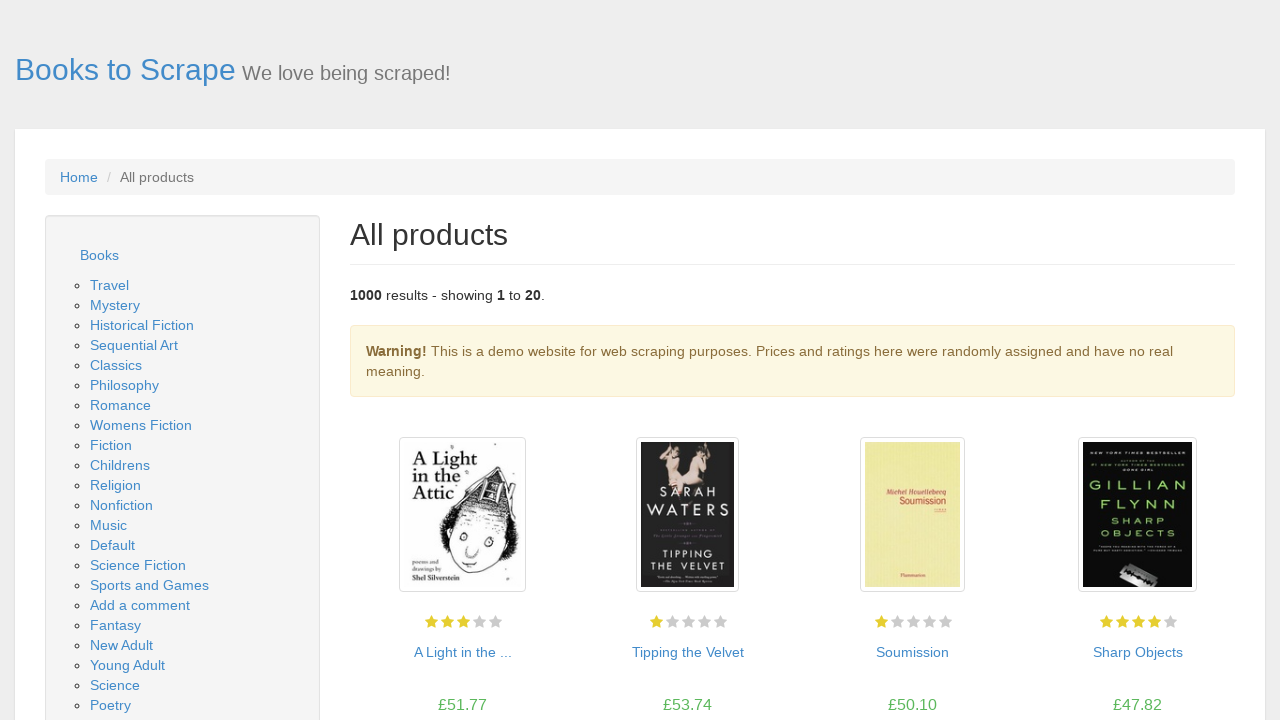

Clicked on 'Travel' category from sidebar at (110, 285) on xpath=//a[normalize-space(.)="Travel"]
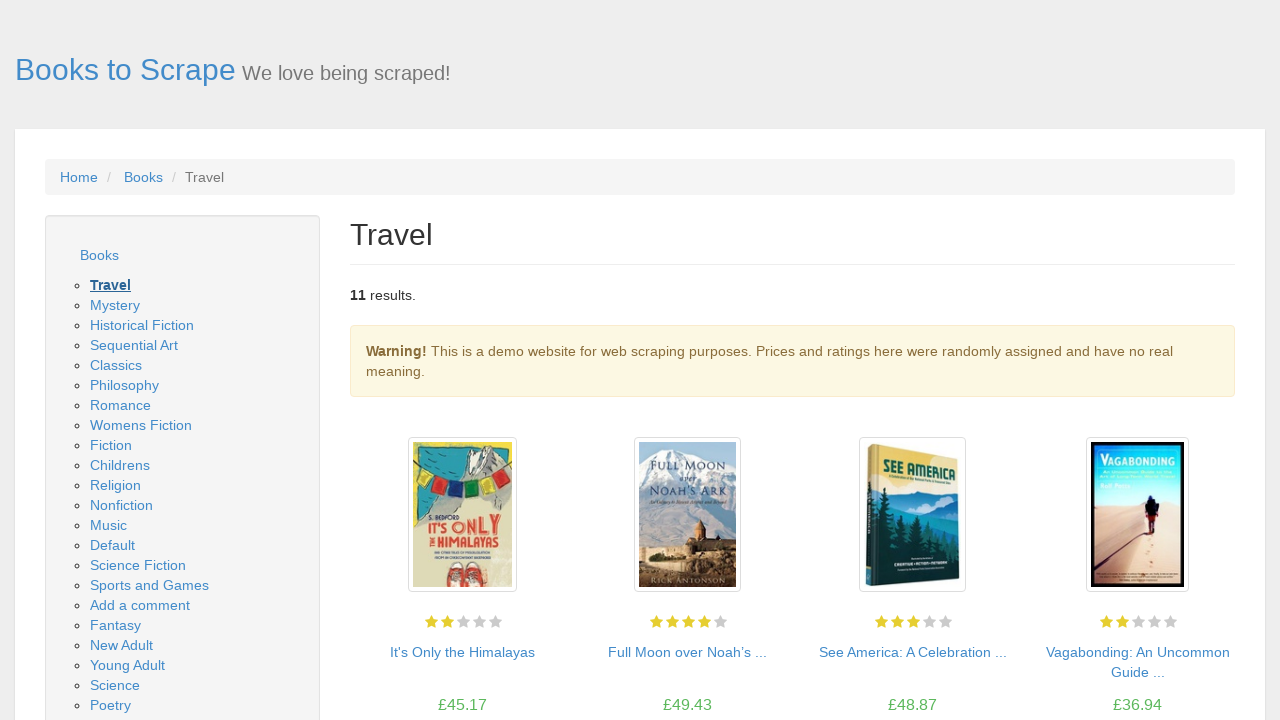

Travel category page loaded with book listings section
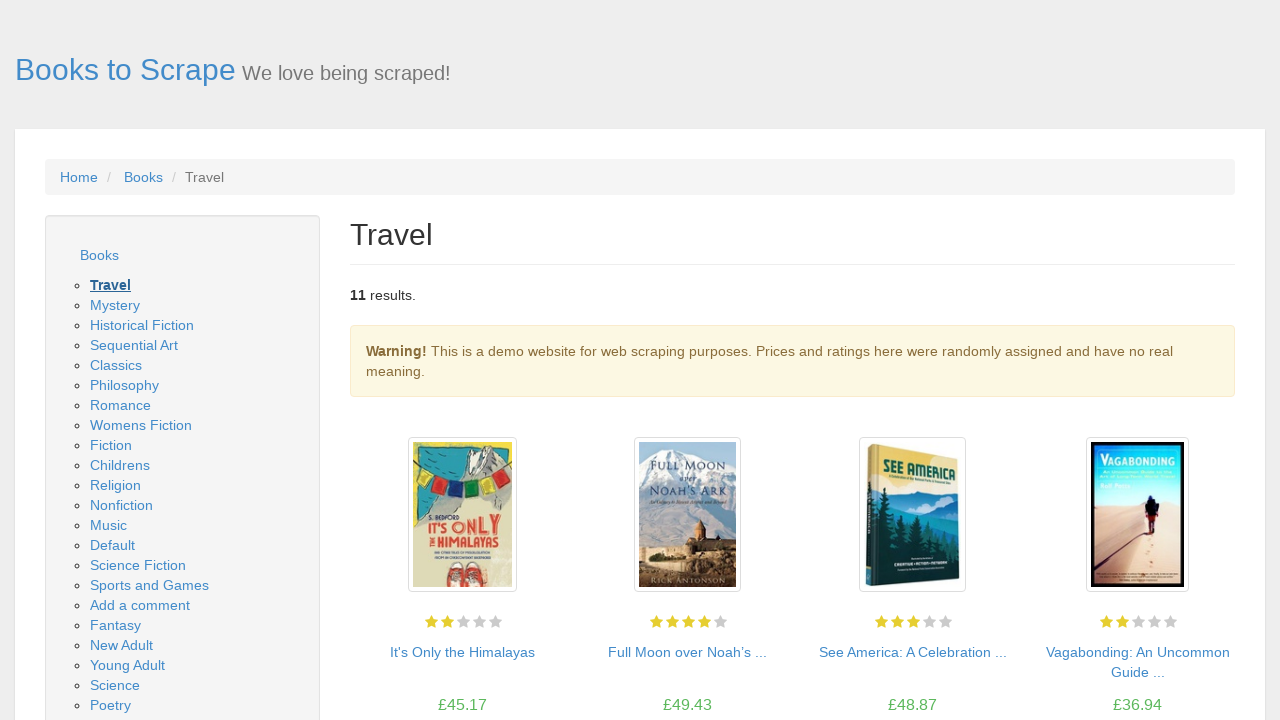

Book products are displayed on the Travel category page
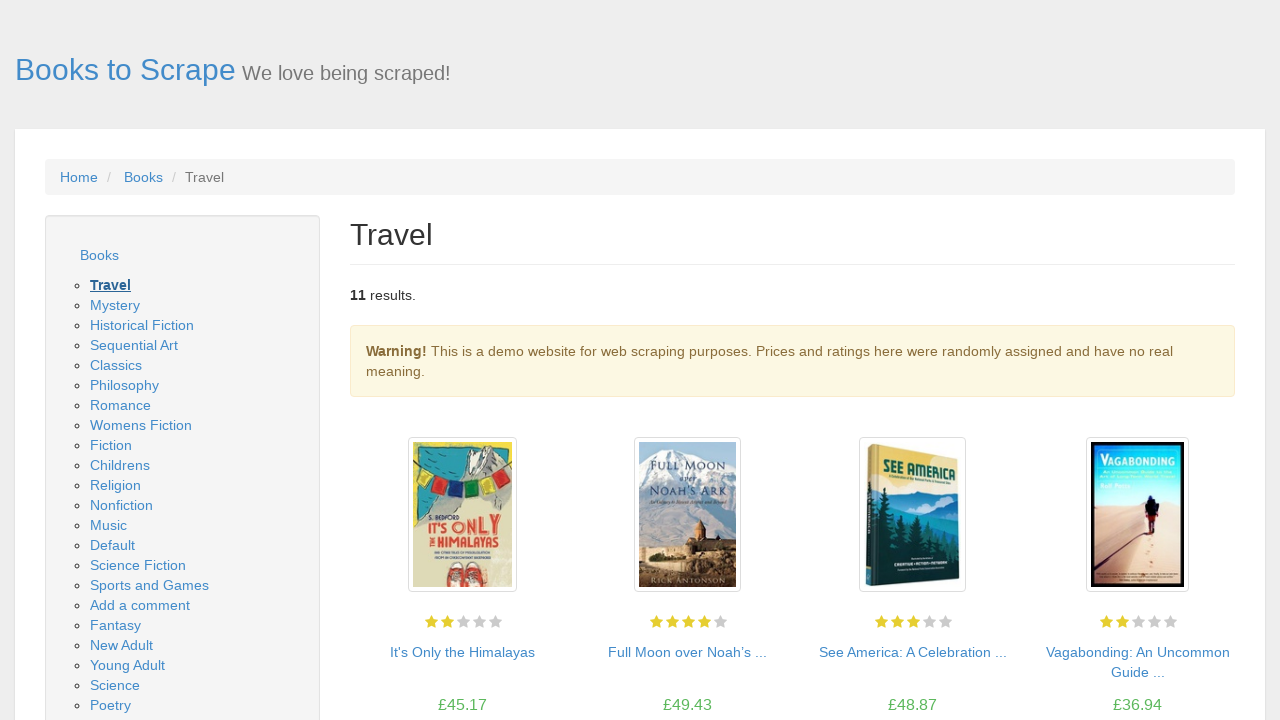

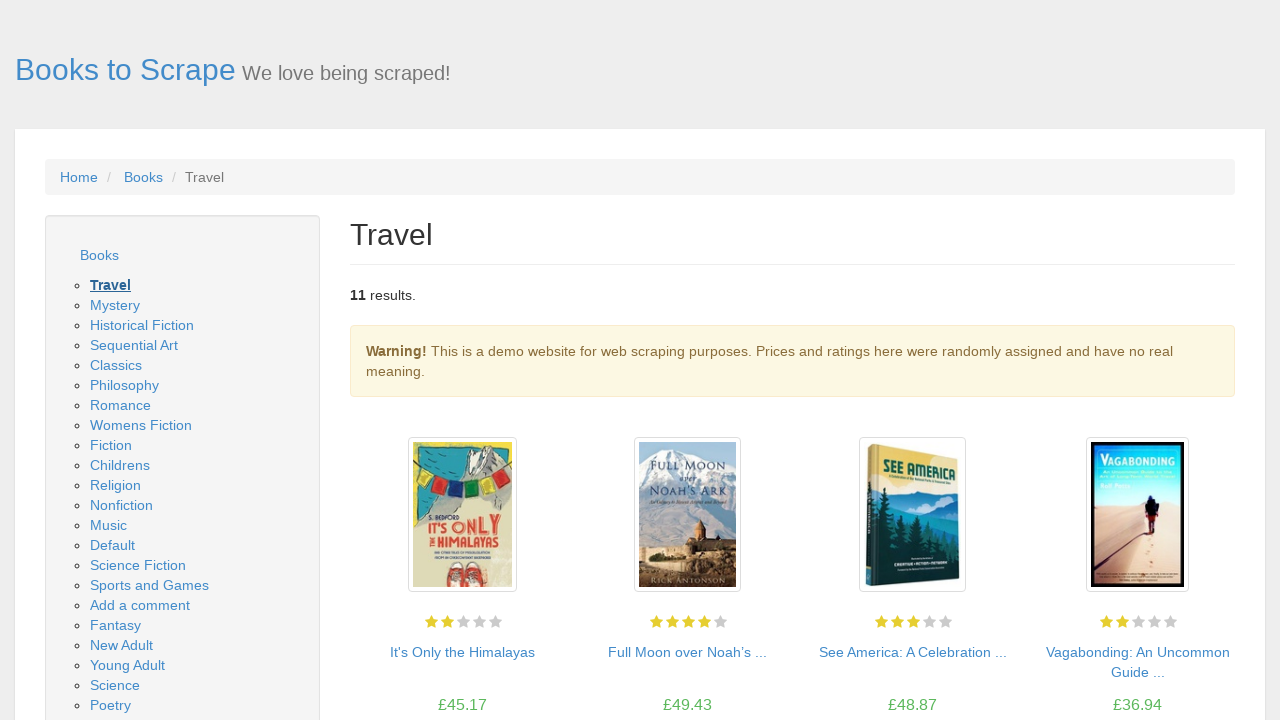